Navigates to a page, clicks on a dynamically calculated link, then fills out a registration form with personal information and submits it

Starting URL: http://suninjuly.github.io/find_link_text

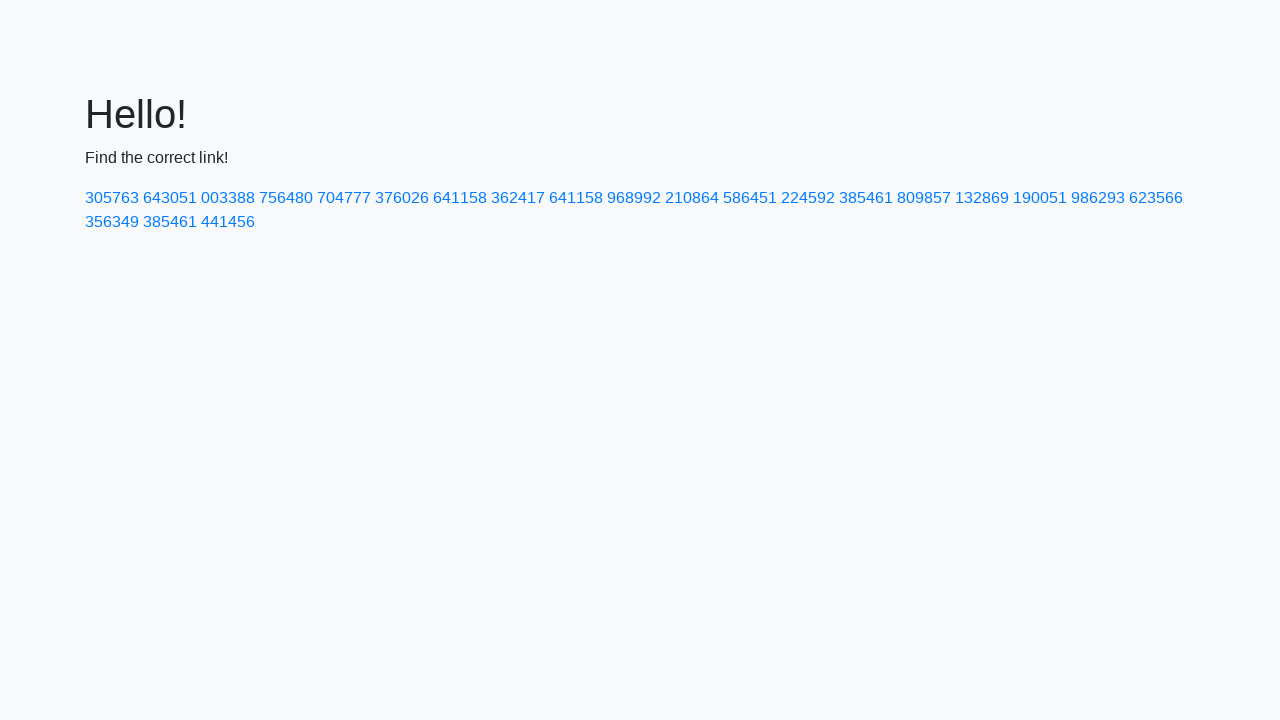

Calculated dynamically generated link text value
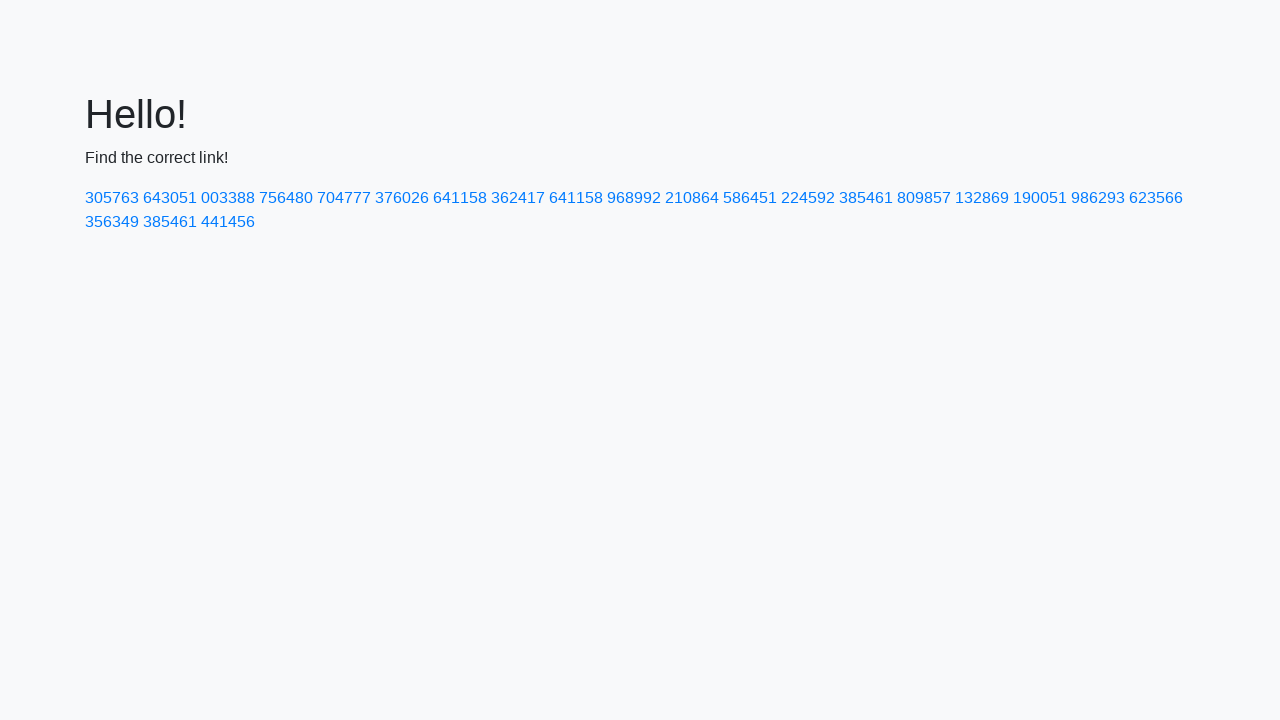

Clicked on dynamically calculated link with text '224592' at (808, 198) on text=224592
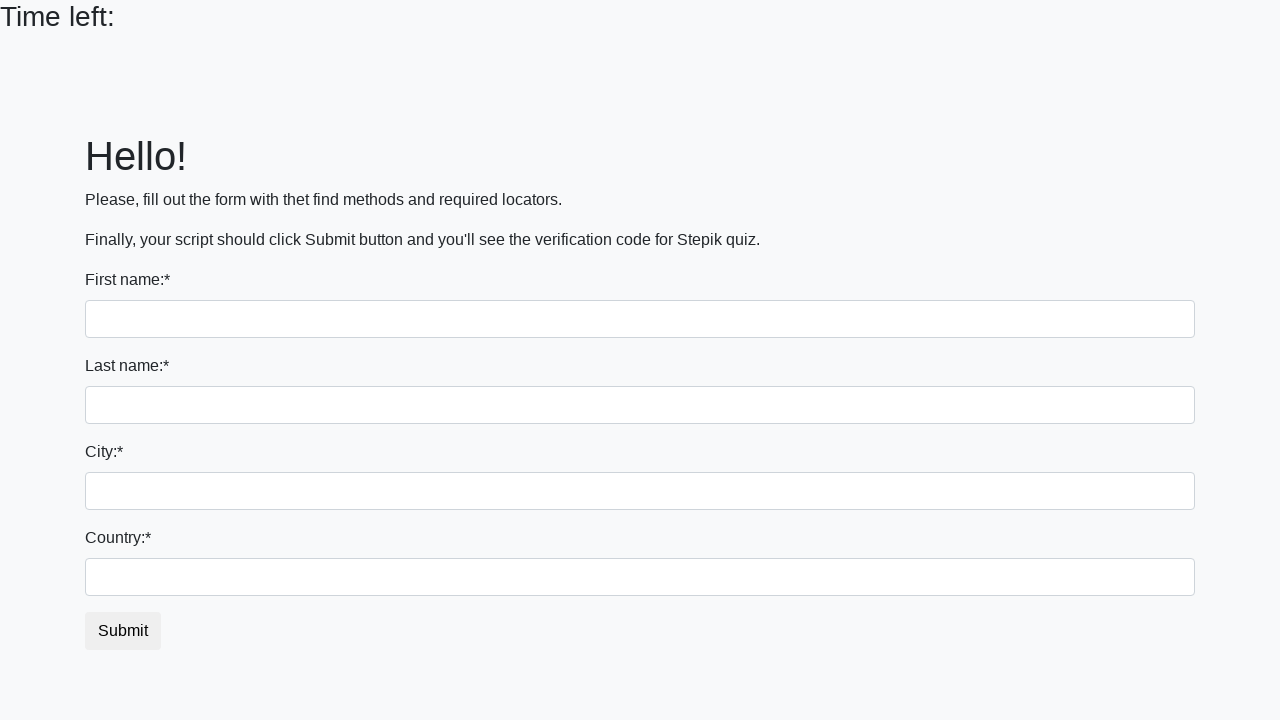

Filled first name field with 'Elizaveta' on input:first-of-type
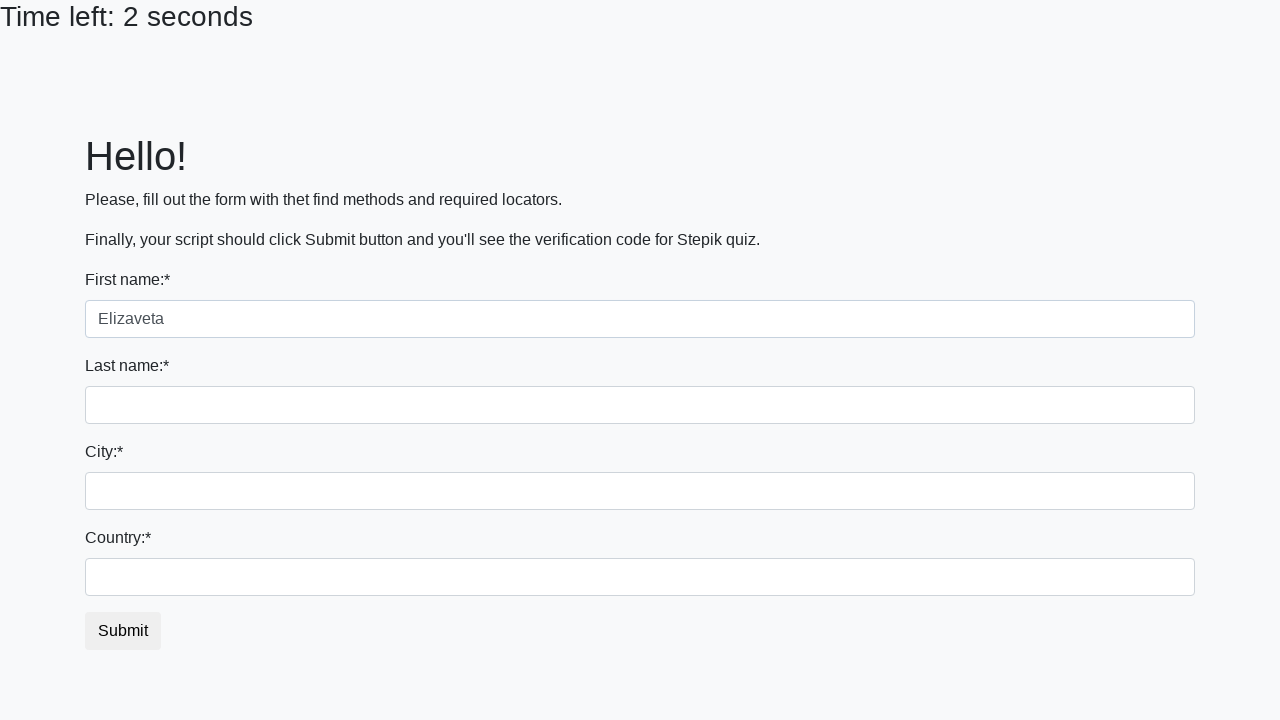

Filled last name field with 'Lysenko' on input[name='last_name']
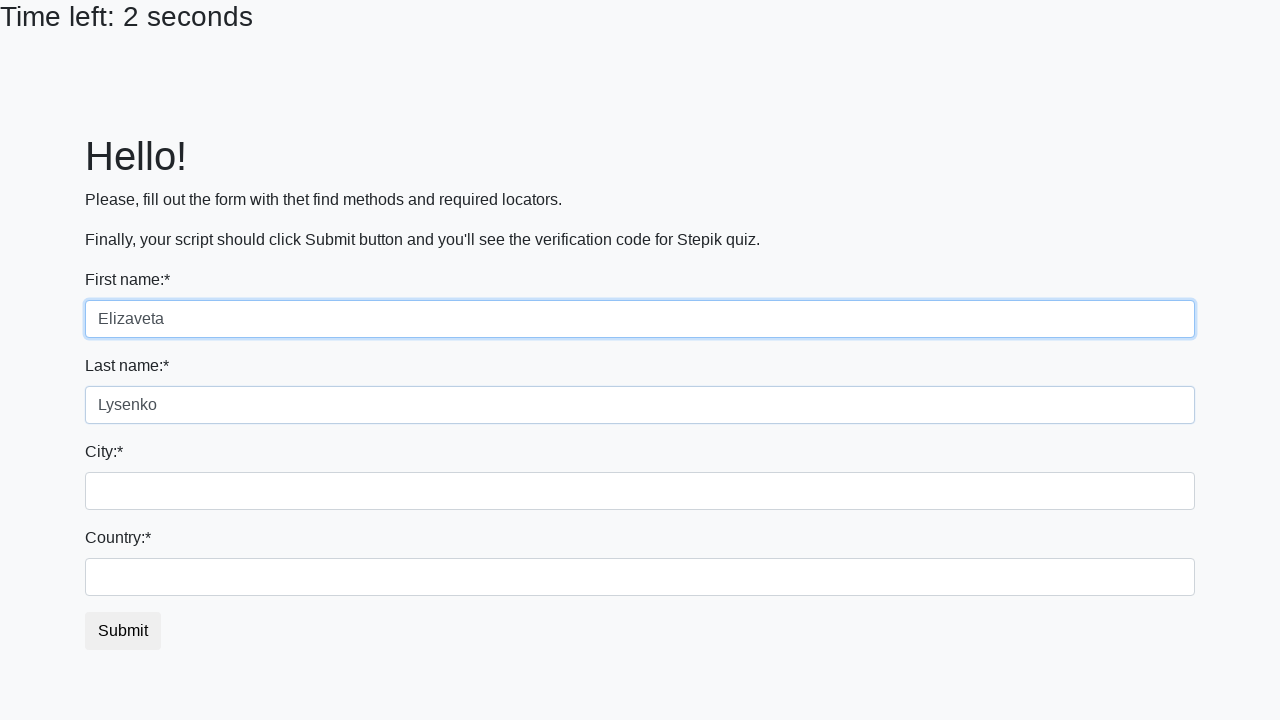

Filled city field with 'Berlin' on input.form-control.city
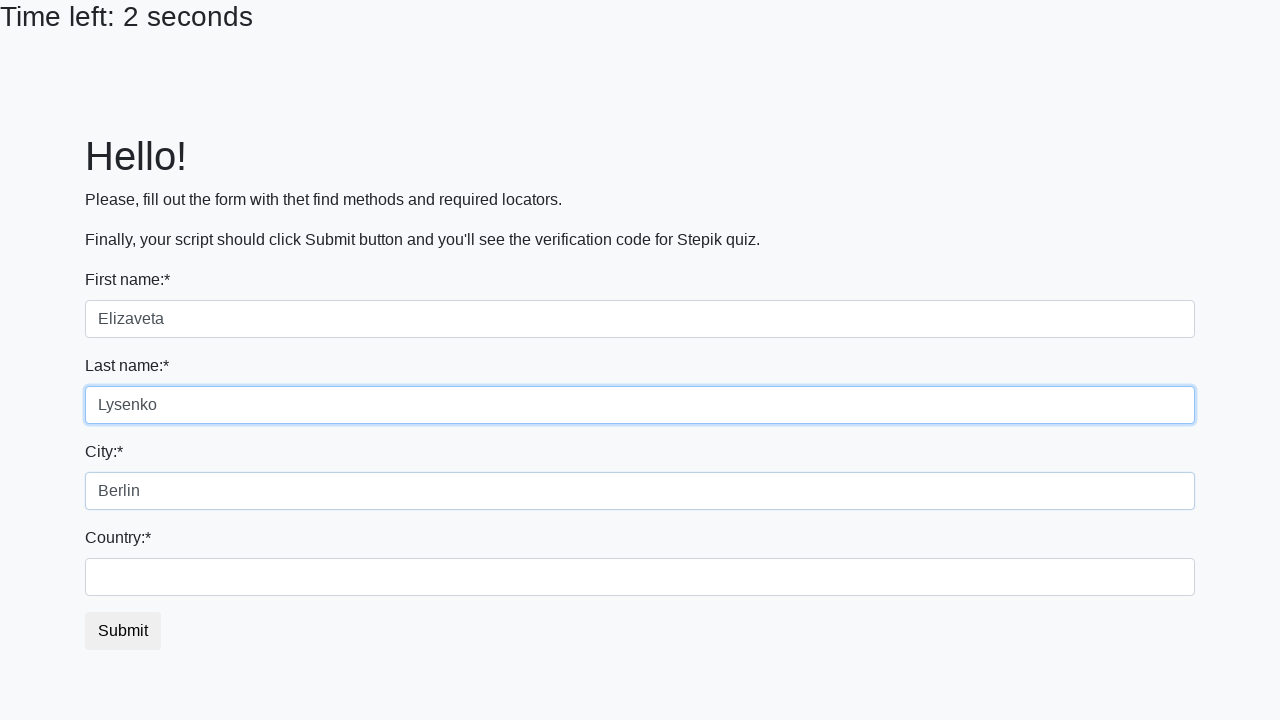

Filled country field with 'Germany' on #country
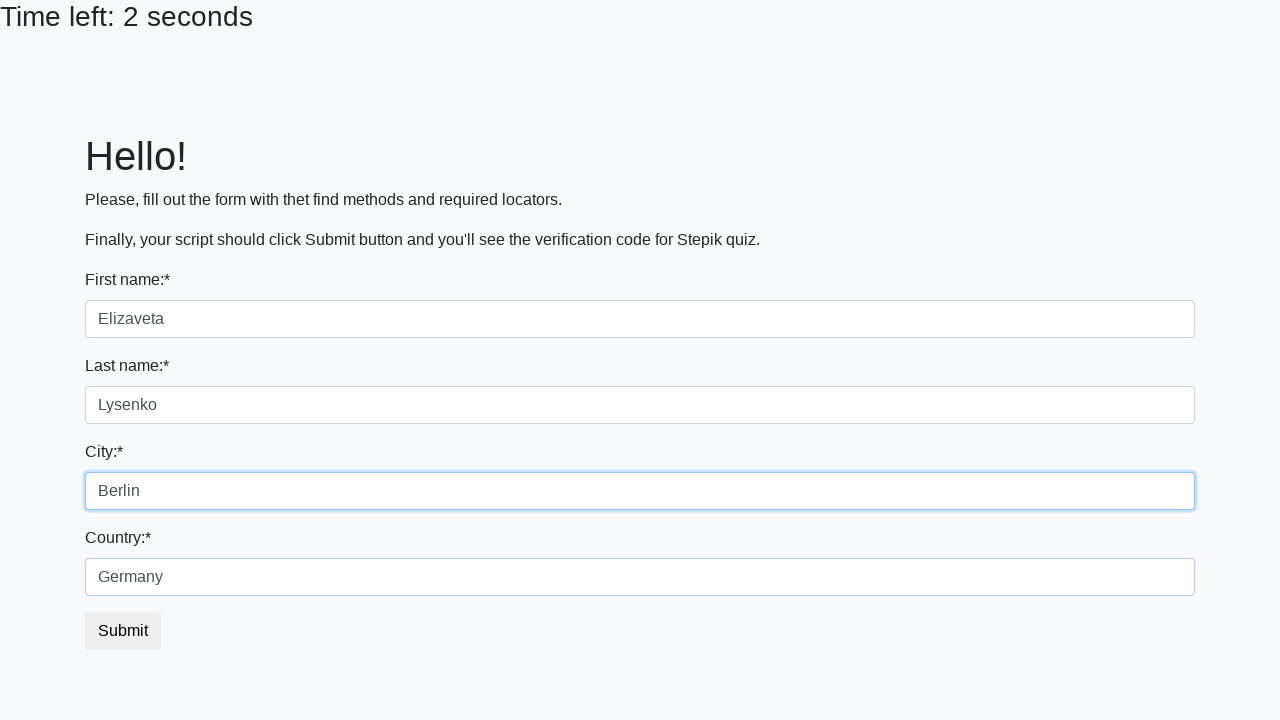

Submitted registration form at (123, 631) on button.btn
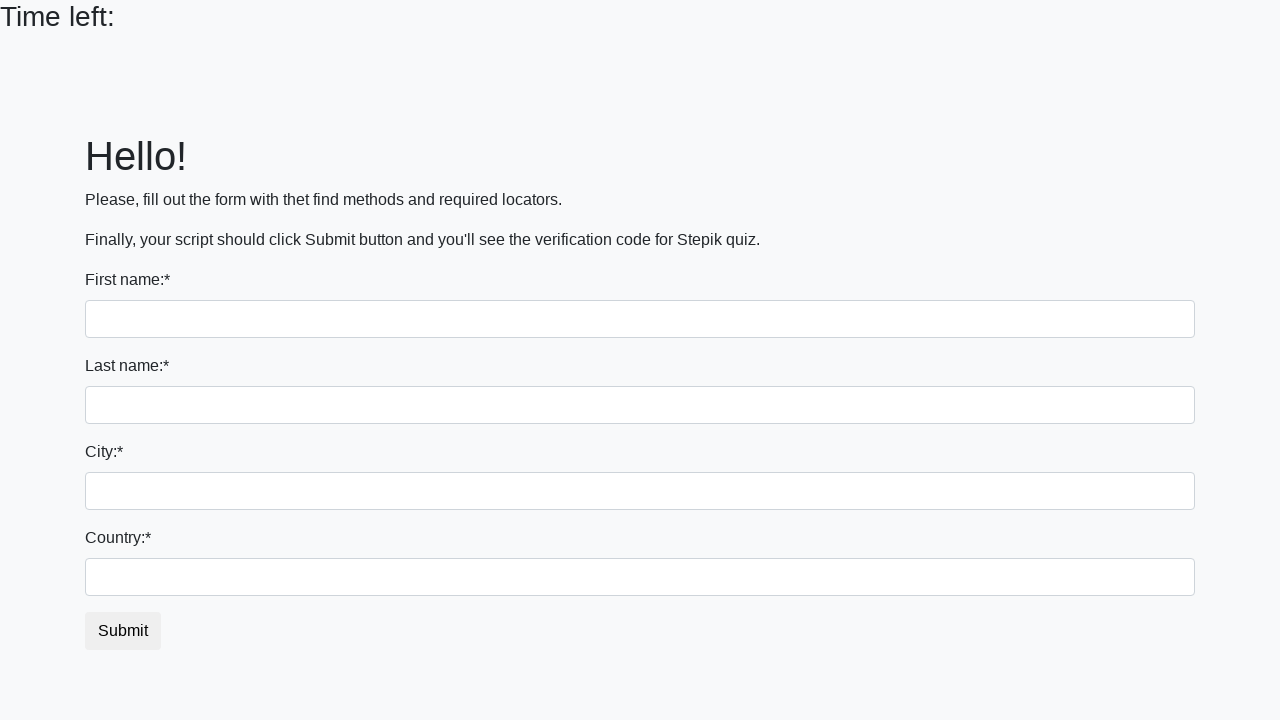

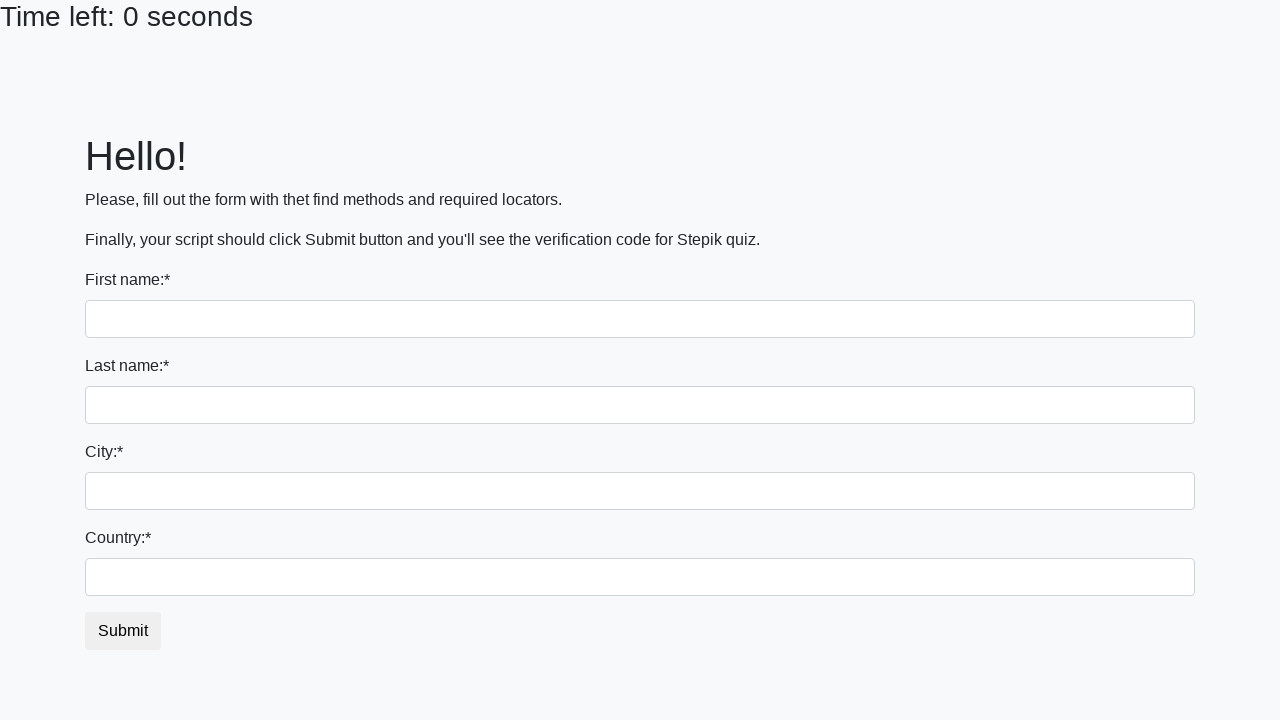